Tests counting links on a page, specifically in the footer section, and opens each link in the first footer column in a new tab to verify they work

Starting URL: https://www.rahulshettyacademy.com/AutomationPractice/

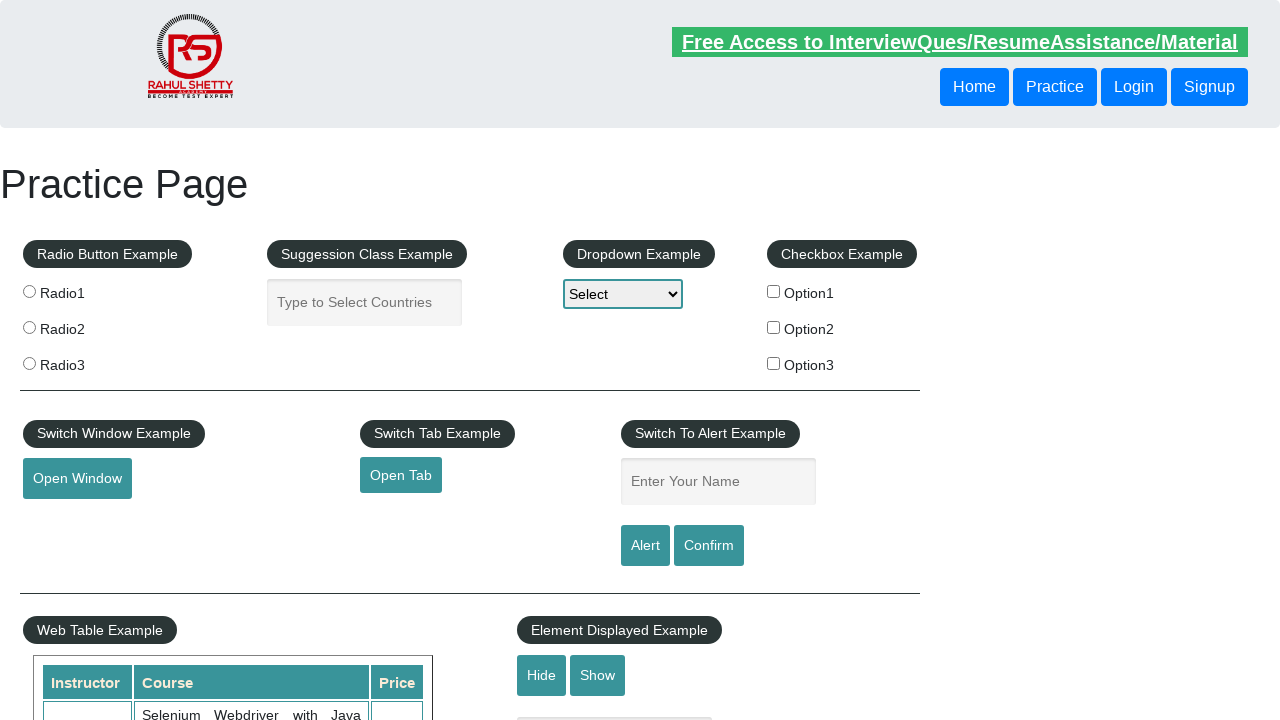

Counted total number of links in page
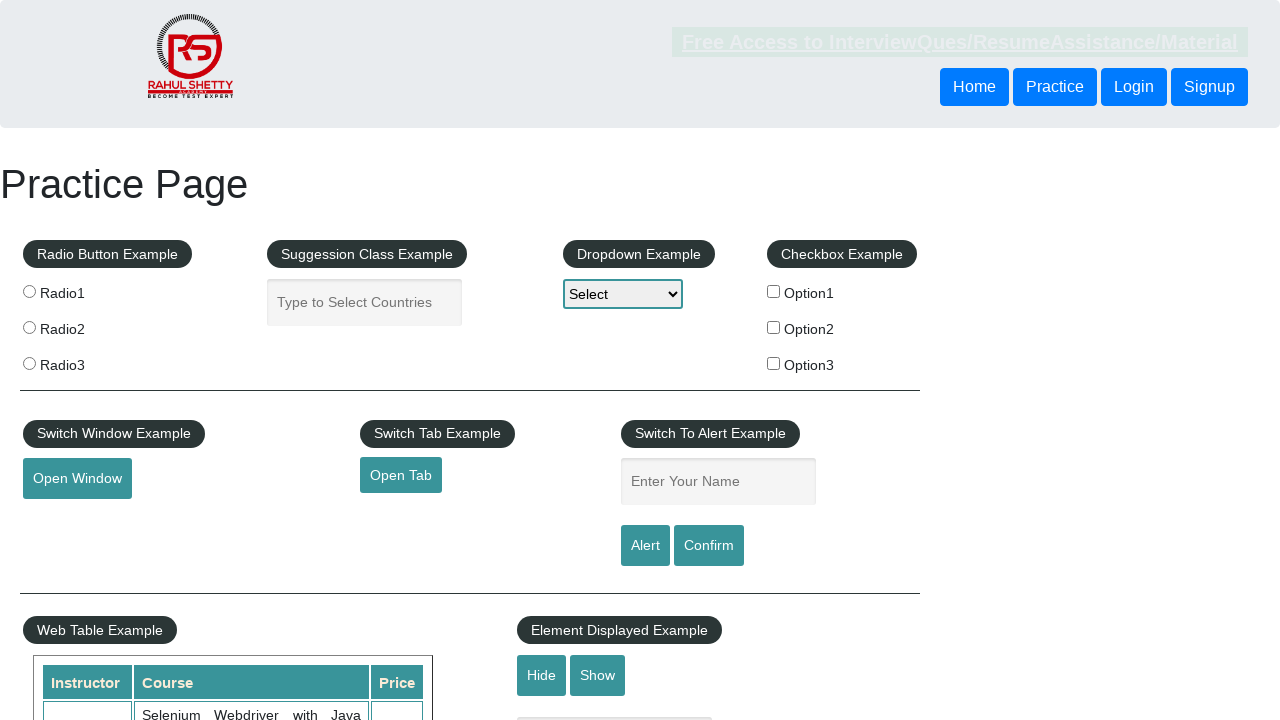

Located footer section with ID gf-BIG
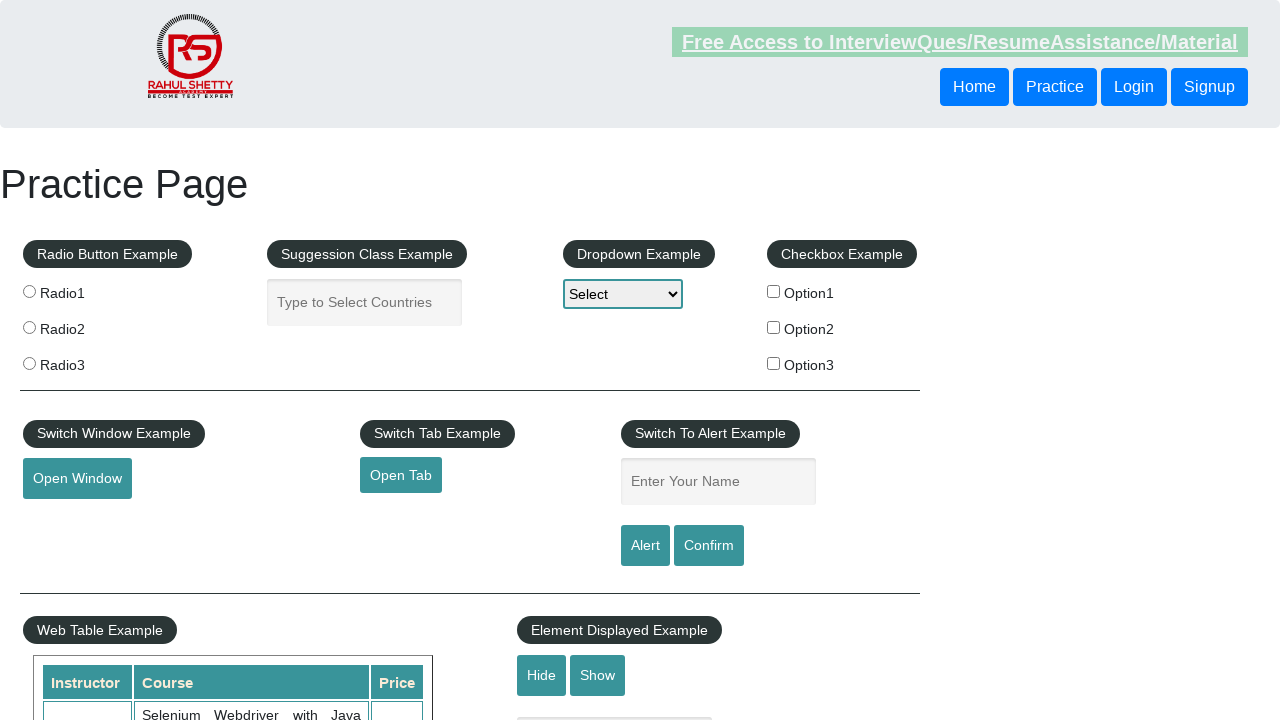

Counted total number of links in footer area
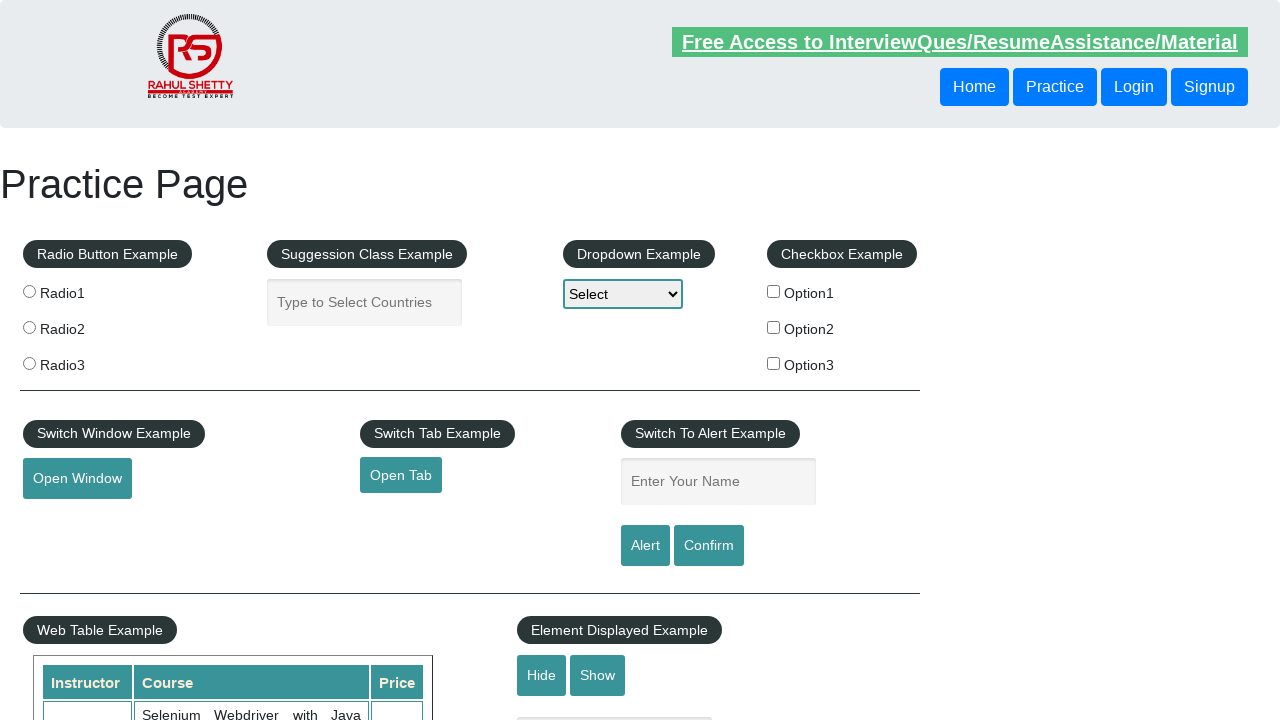

Located first column of footer table
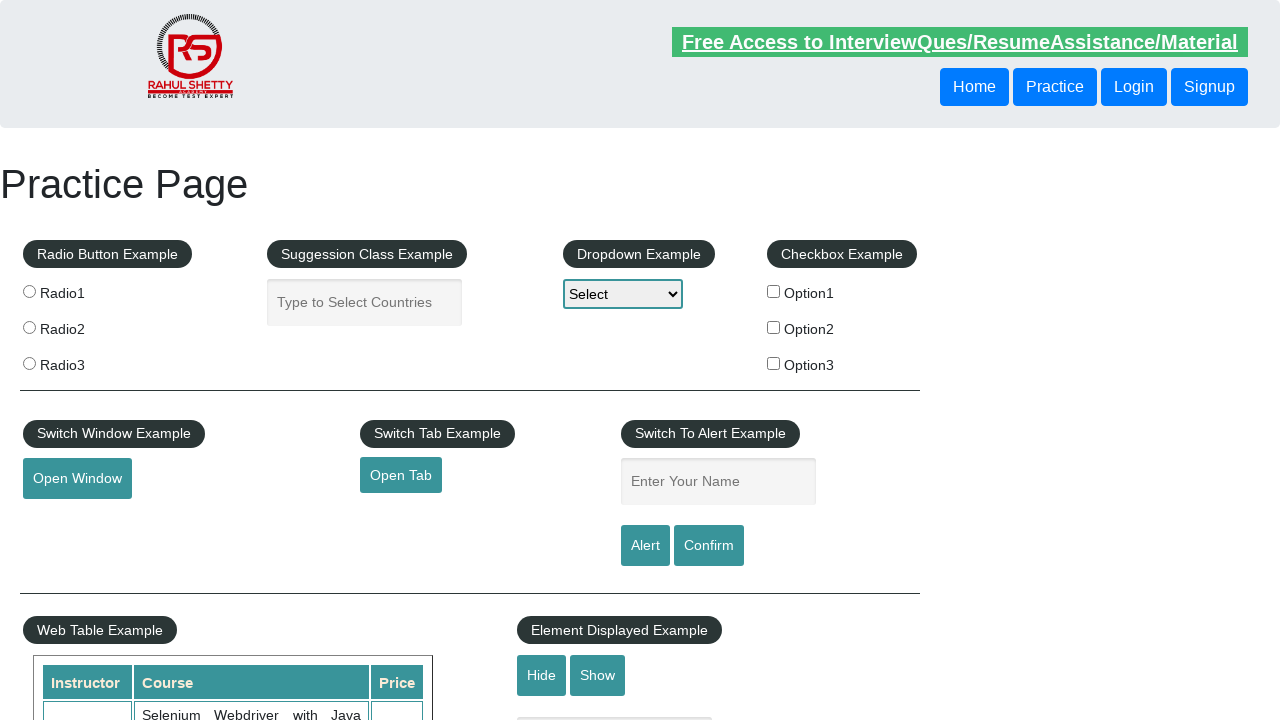

Counted total number of links in footer first column area: 5
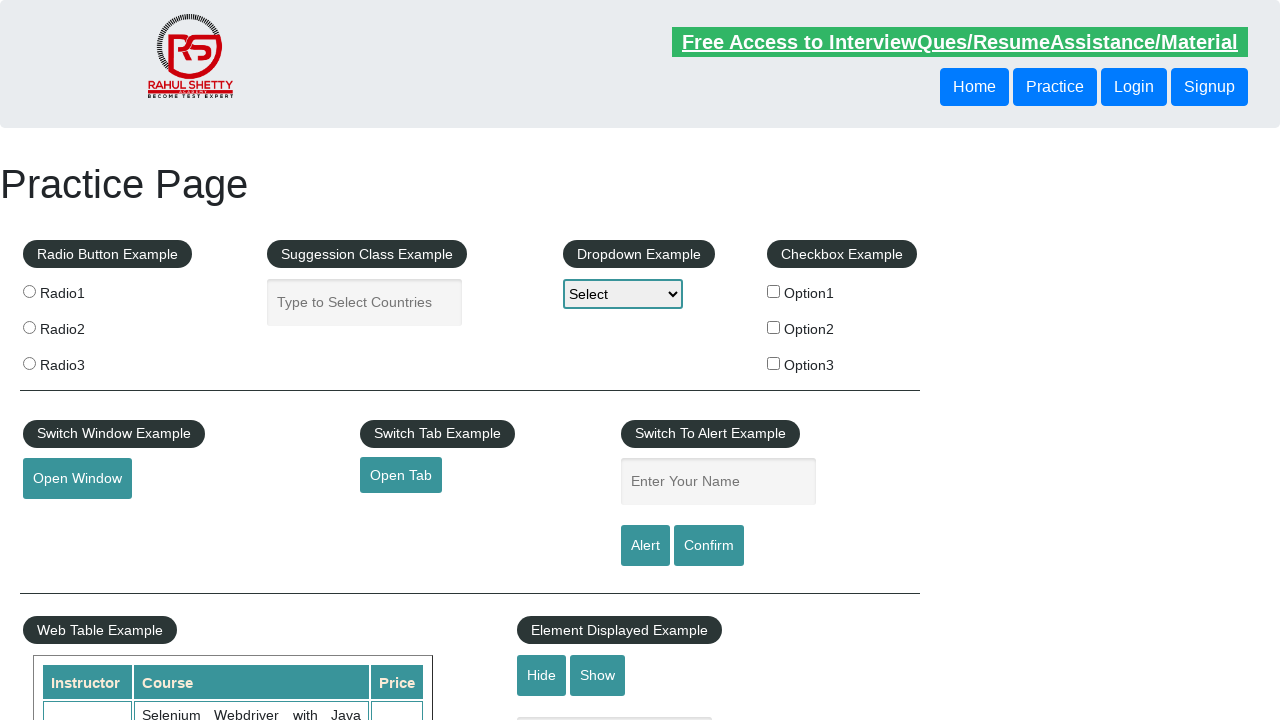

Opened link 1 from first column in new tab using Ctrl+Click at (68, 520) on xpath=//div[@id='gf-BIG']/table/tbody/tr/td[1] >> a >> nth=1
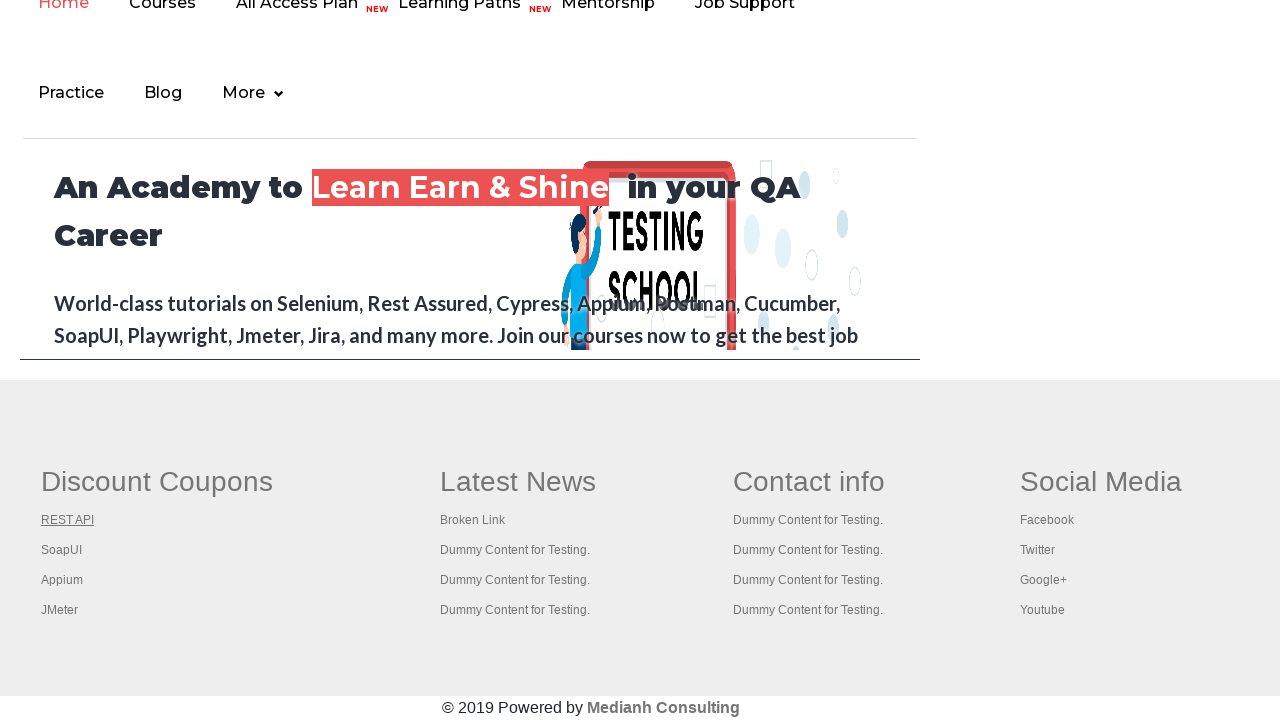

Waited 1 second before opening next link
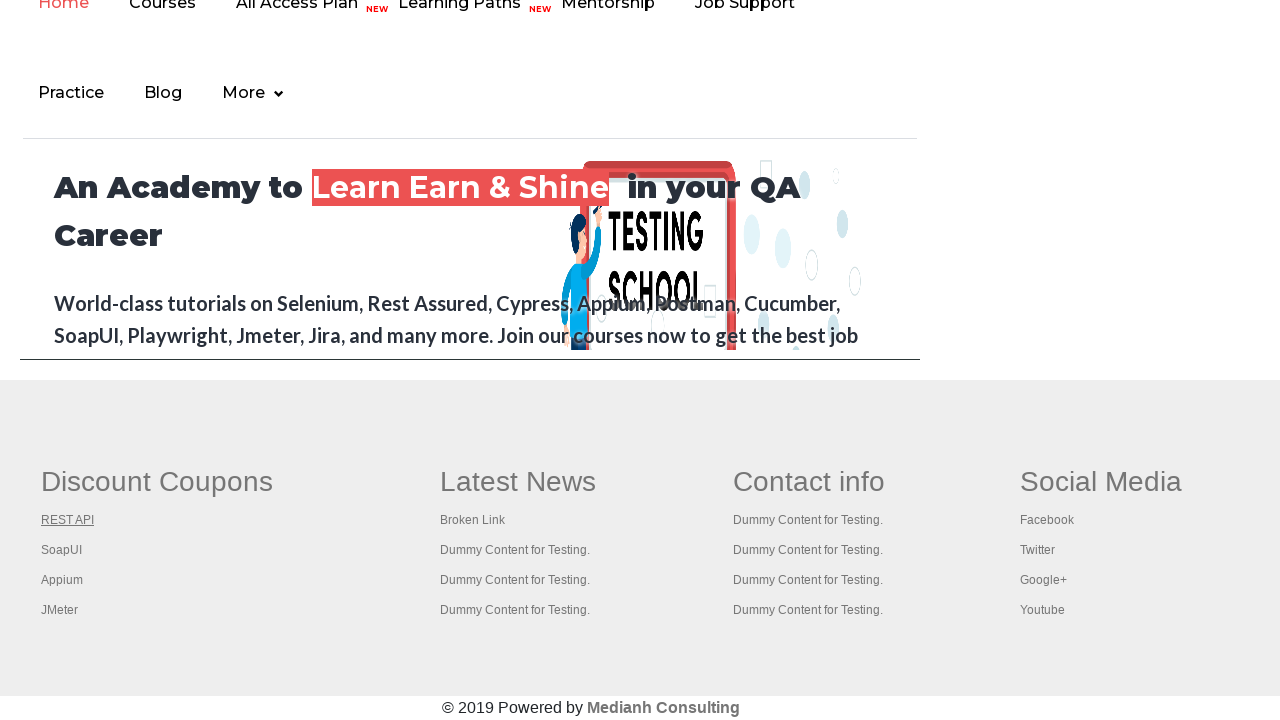

Opened link 2 from first column in new tab using Ctrl+Click at (62, 550) on xpath=//div[@id='gf-BIG']/table/tbody/tr/td[1] >> a >> nth=2
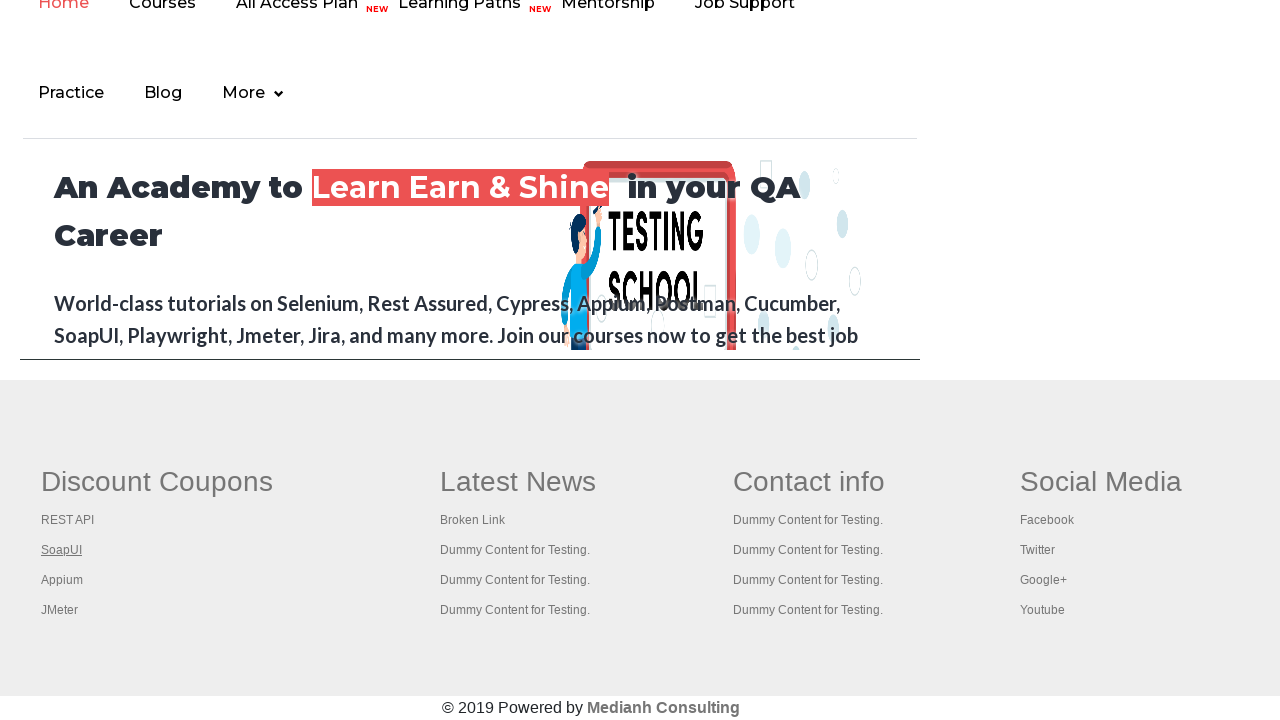

Waited 1 second before opening next link
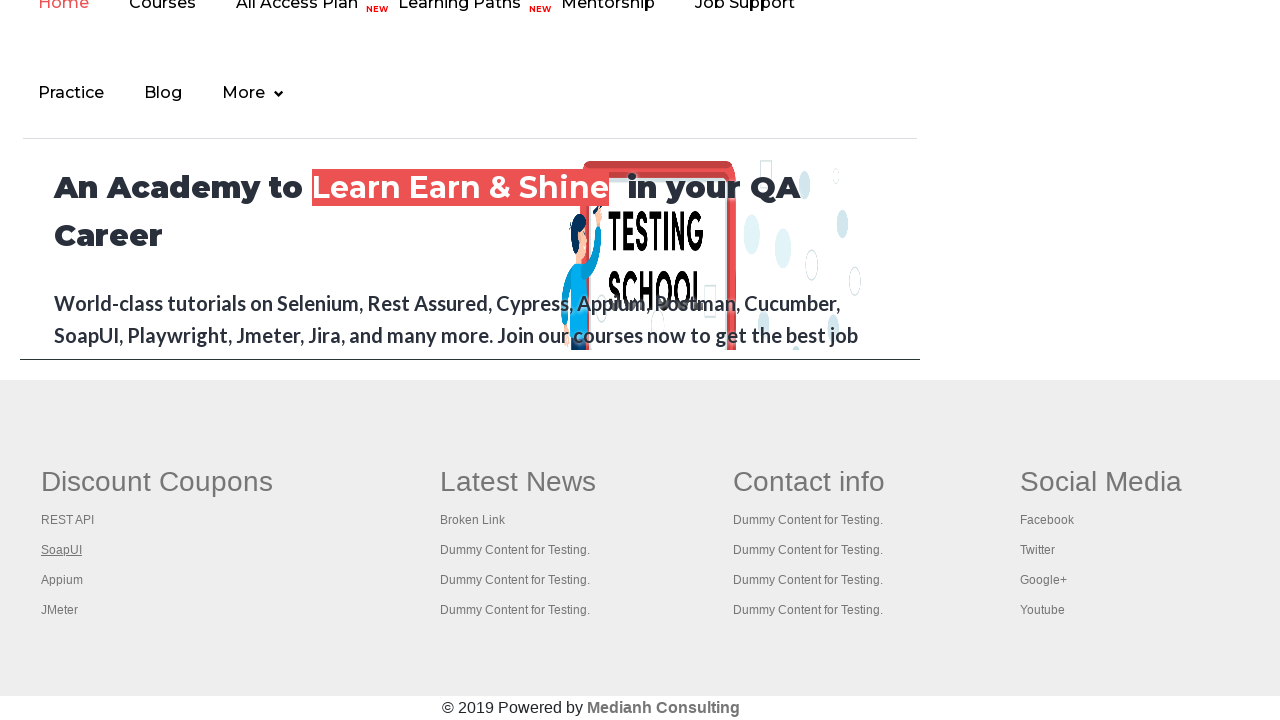

Opened link 3 from first column in new tab using Ctrl+Click at (62, 580) on xpath=//div[@id='gf-BIG']/table/tbody/tr/td[1] >> a >> nth=3
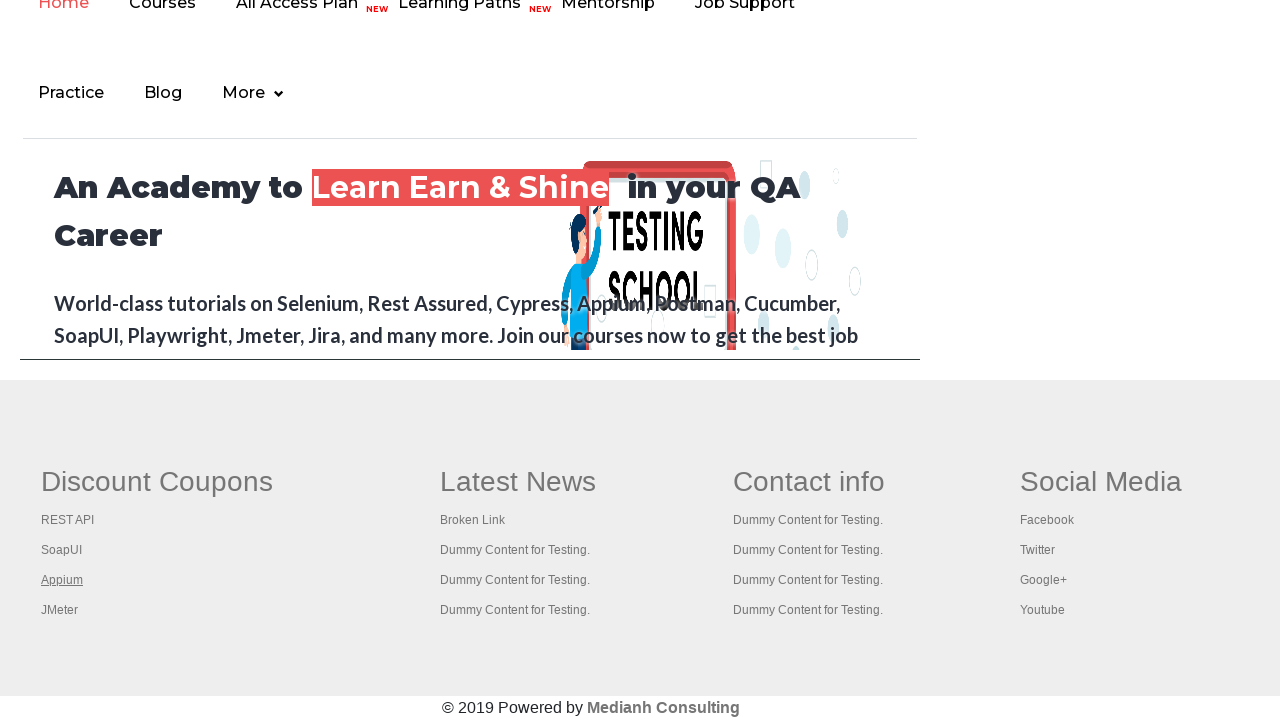

Waited 1 second before opening next link
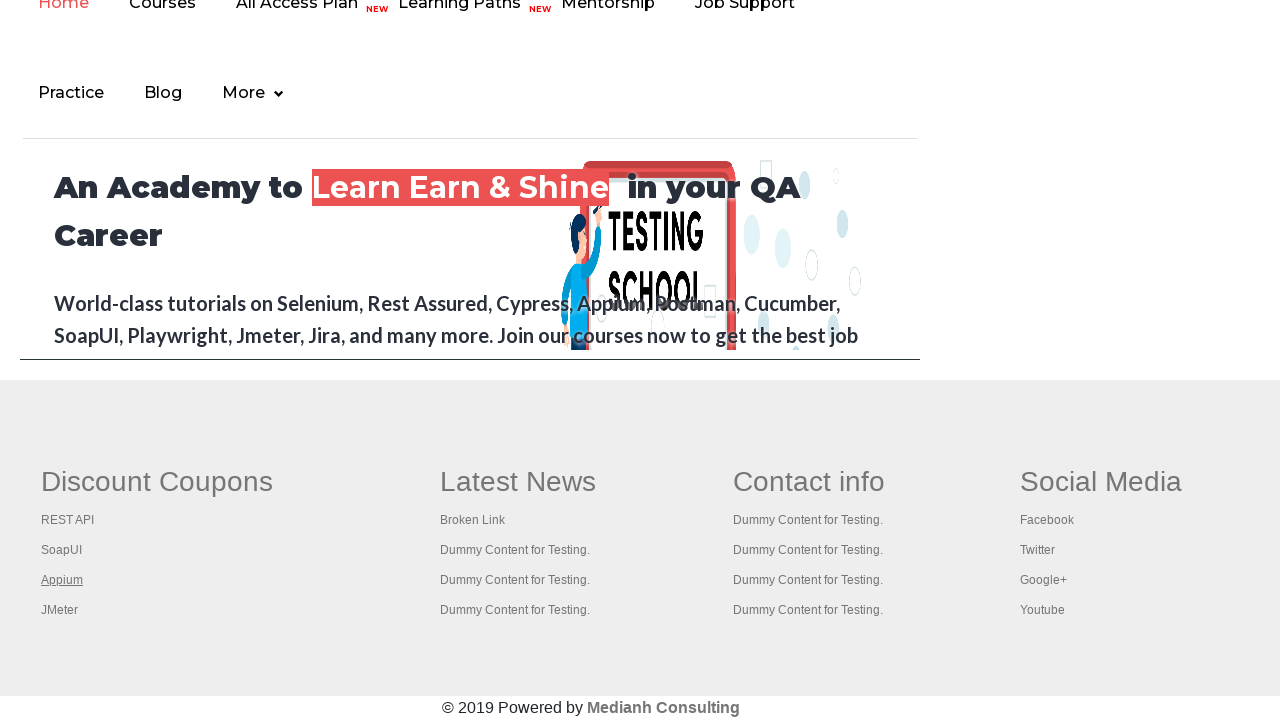

Opened link 4 from first column in new tab using Ctrl+Click at (60, 610) on xpath=//div[@id='gf-BIG']/table/tbody/tr/td[1] >> a >> nth=4
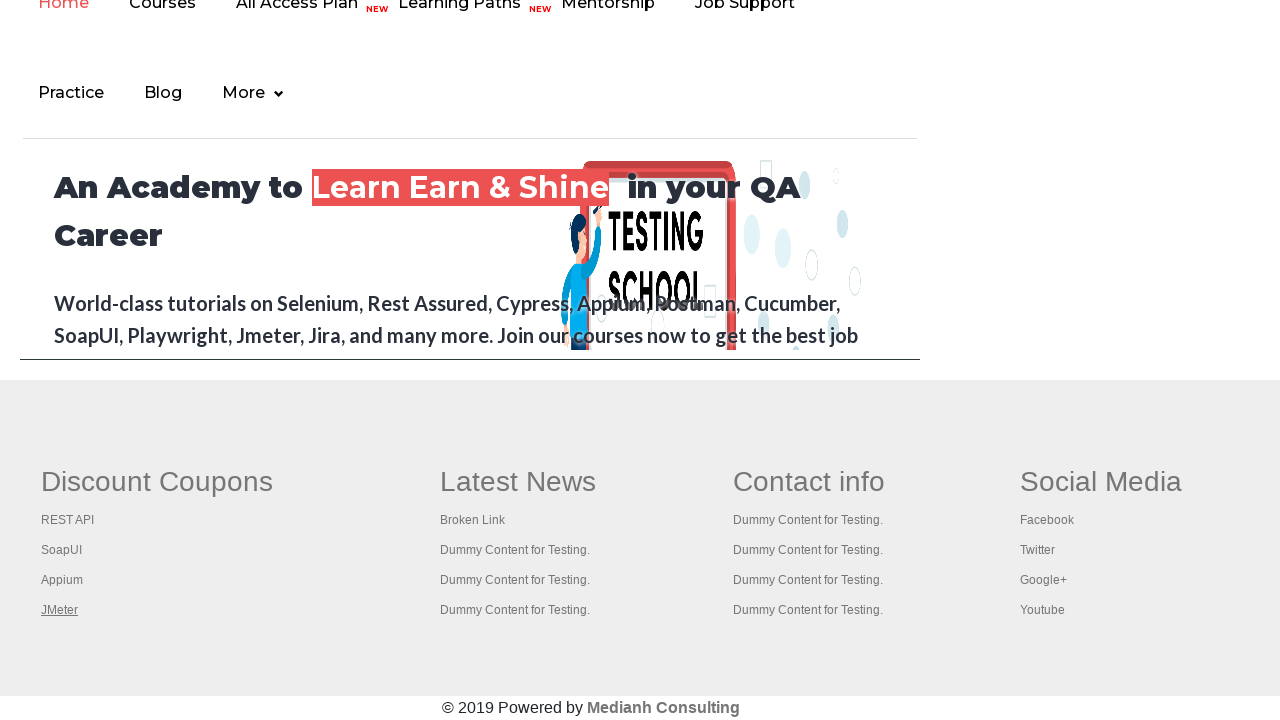

Waited 1 second before opening next link
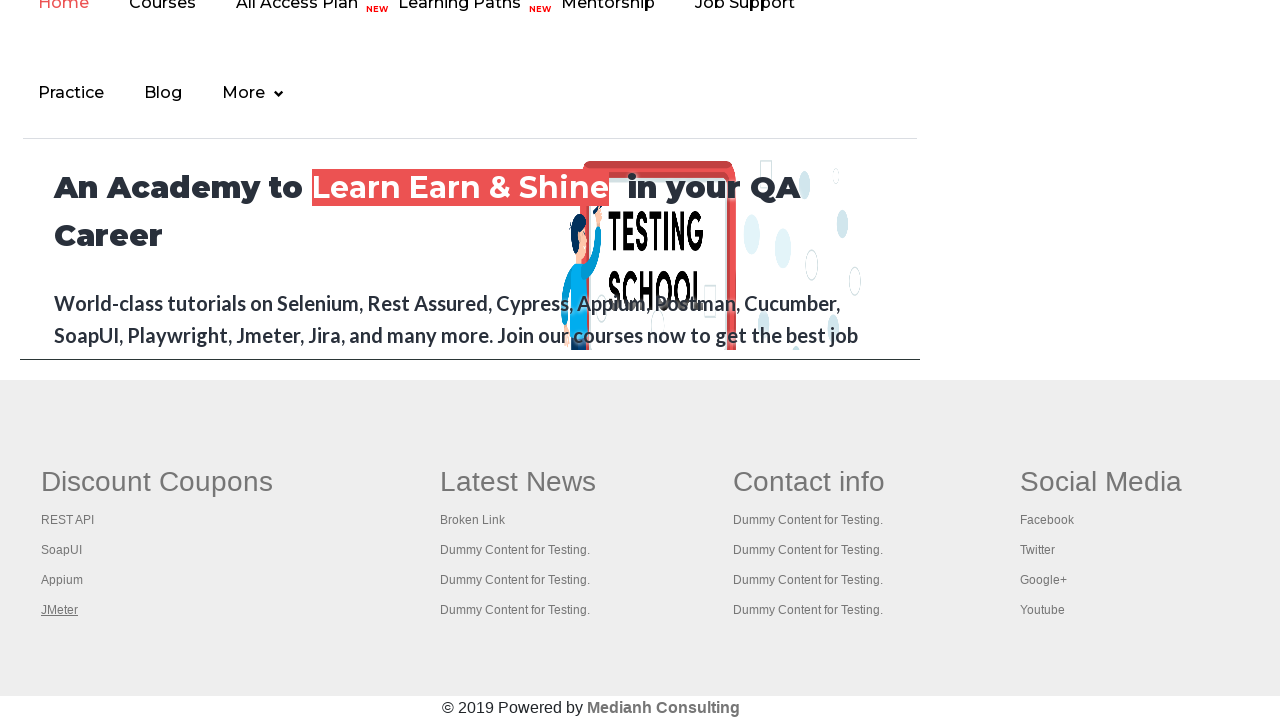

Retrieved all open pages/tabs - total count: 5
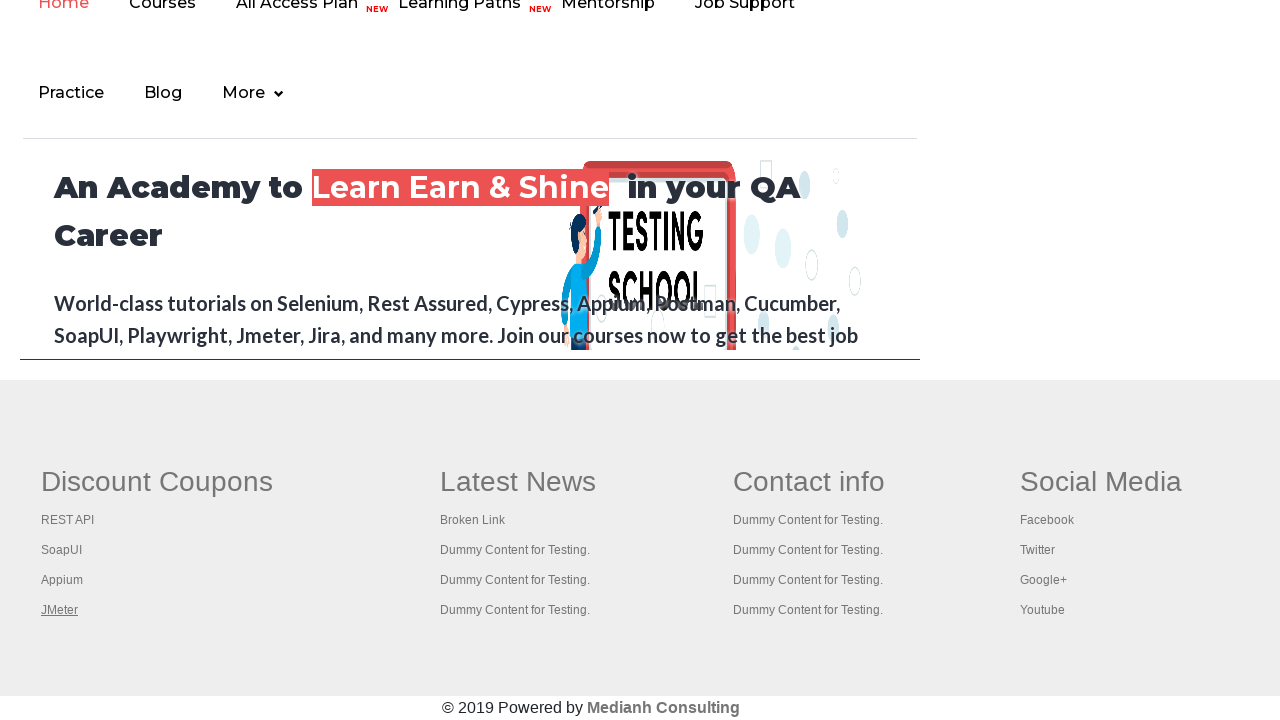

Retrieved page title: Practice Page
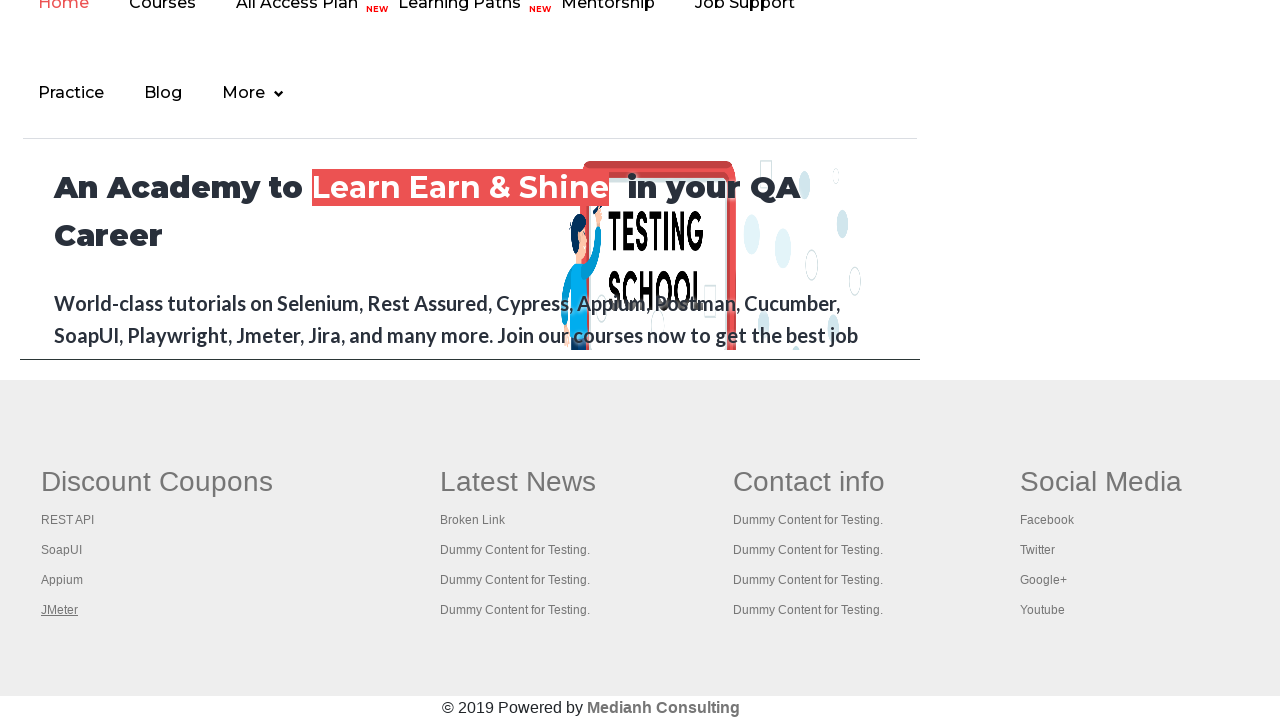

Retrieved page title: REST API Tutorial
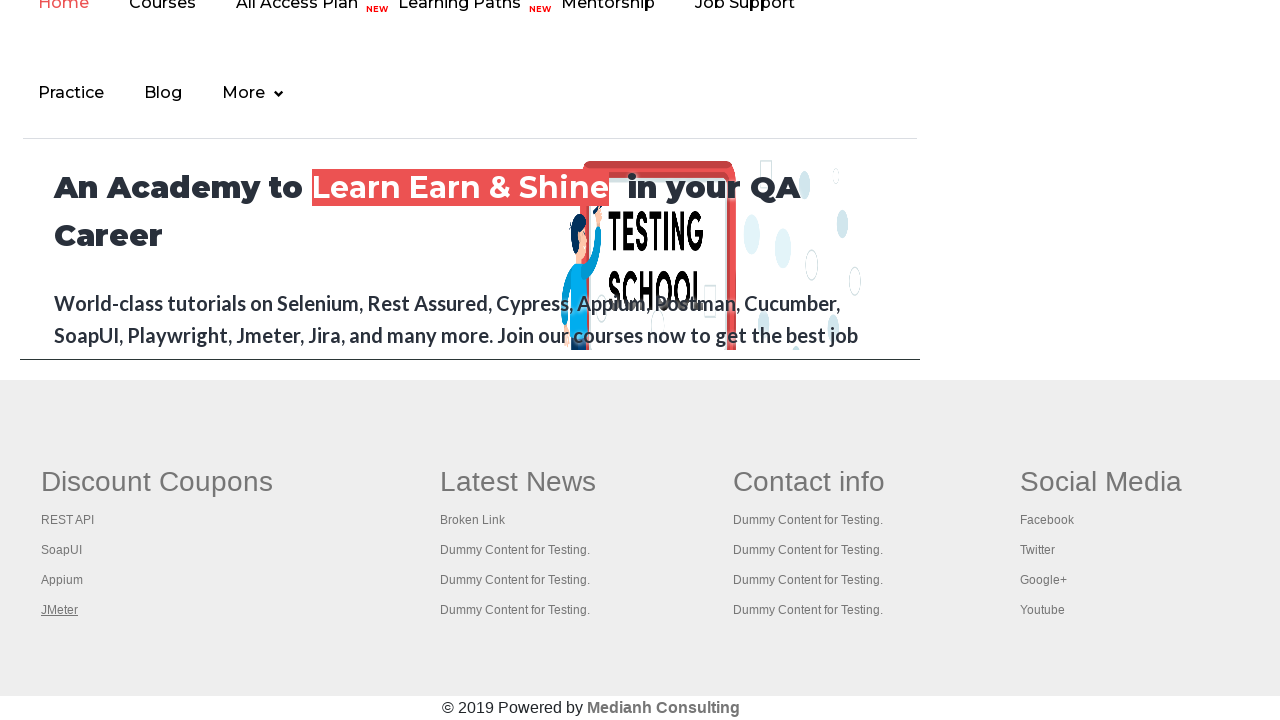

Retrieved page title: The World’s Most Popular API Testing Tool | SoapUI
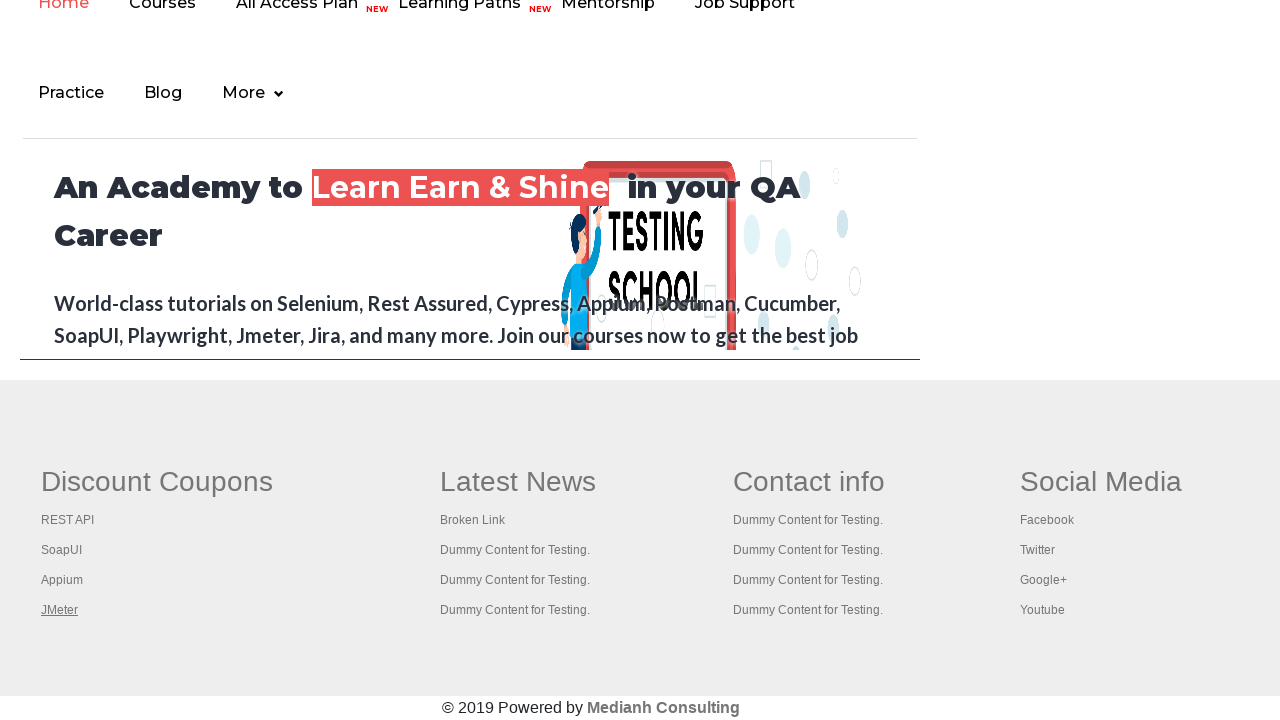

Retrieved page title: Appium tutorial for Mobile Apps testing | RahulShetty Academy | Rahul
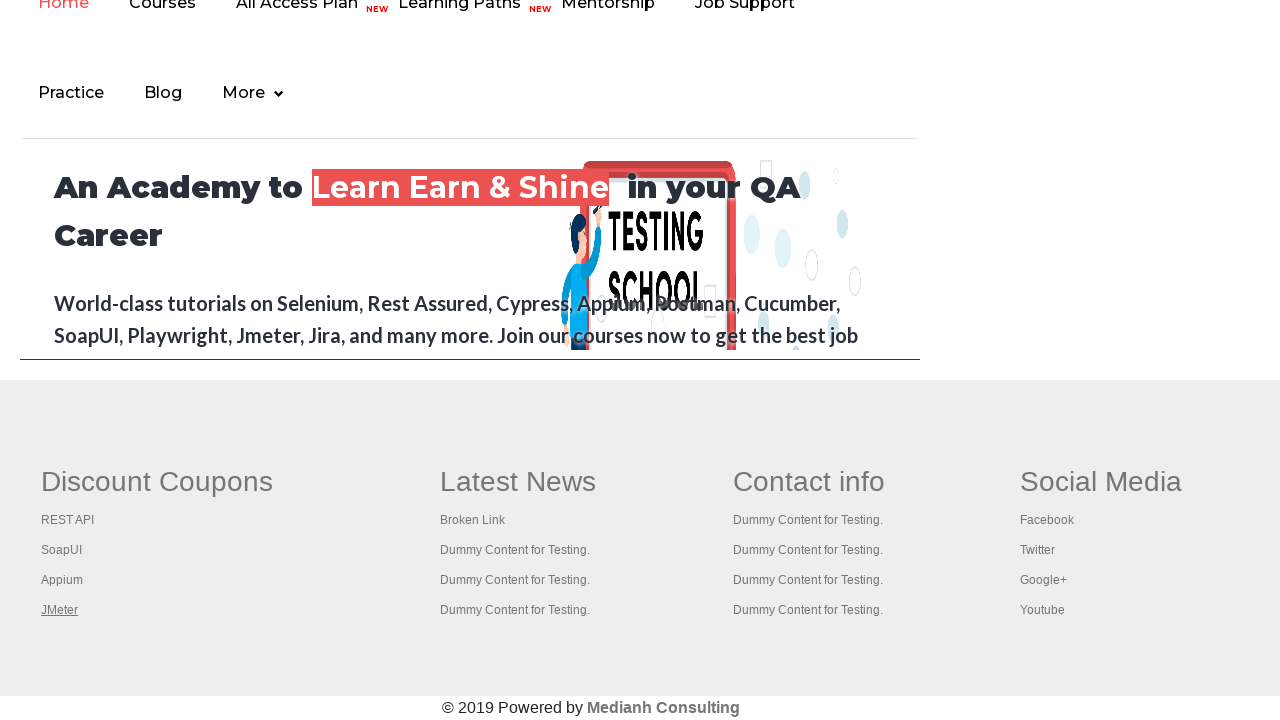

Retrieved page title: Apache JMeter - Apache JMeter™
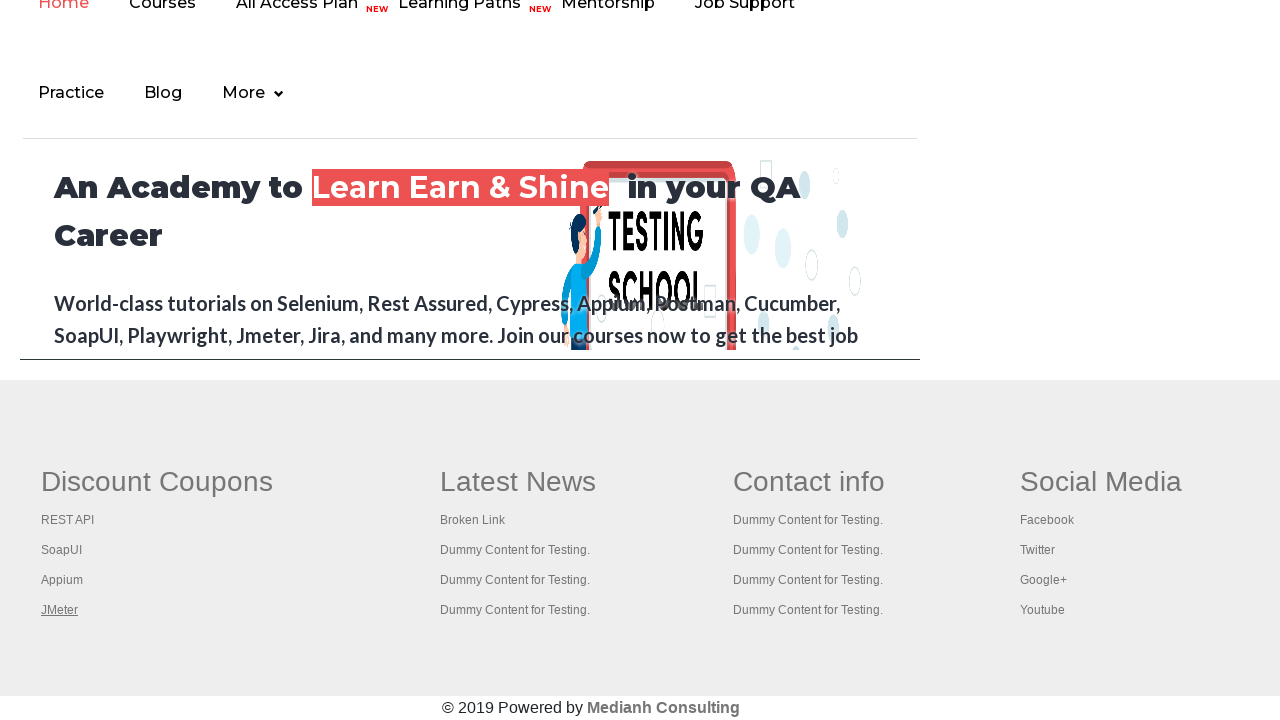

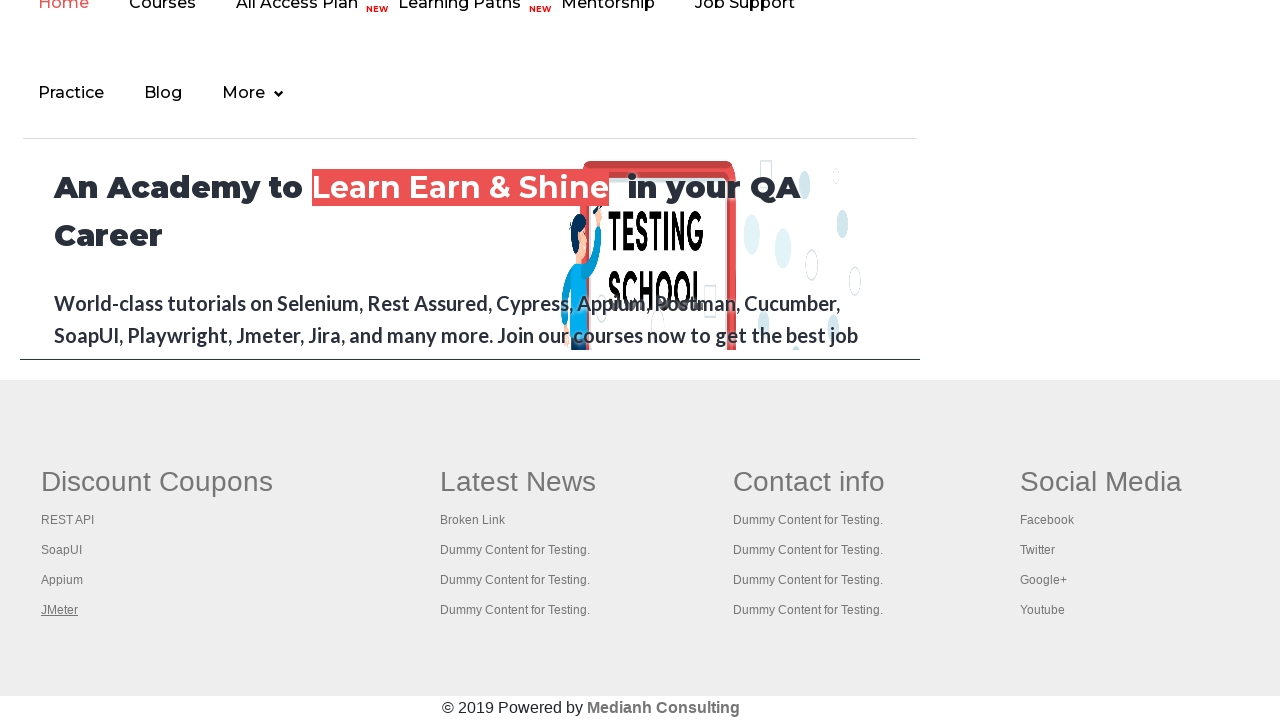